Tests window handling functionality by clicking a button to open a new window, switching to it, closing it, and switching back to the original window

Starting URL: https://www.hyrtutorials.com/p/window-handles-practice.html

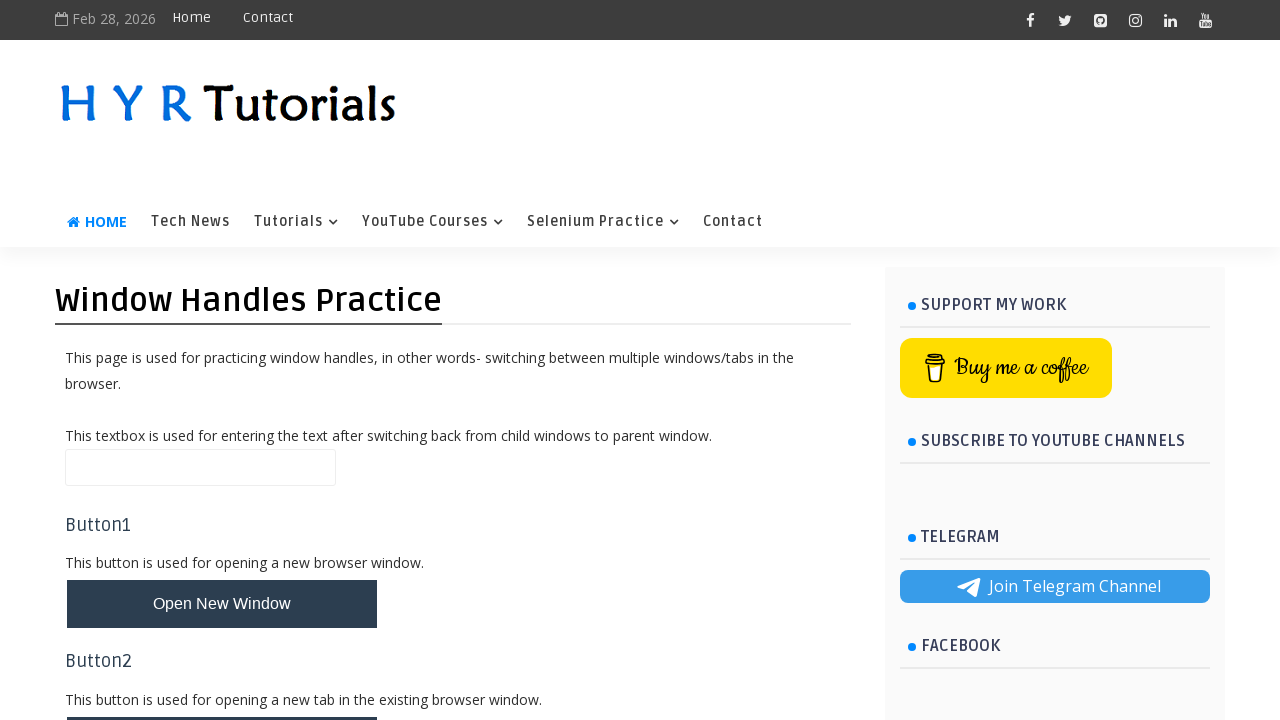

Navigated to window handles practice page
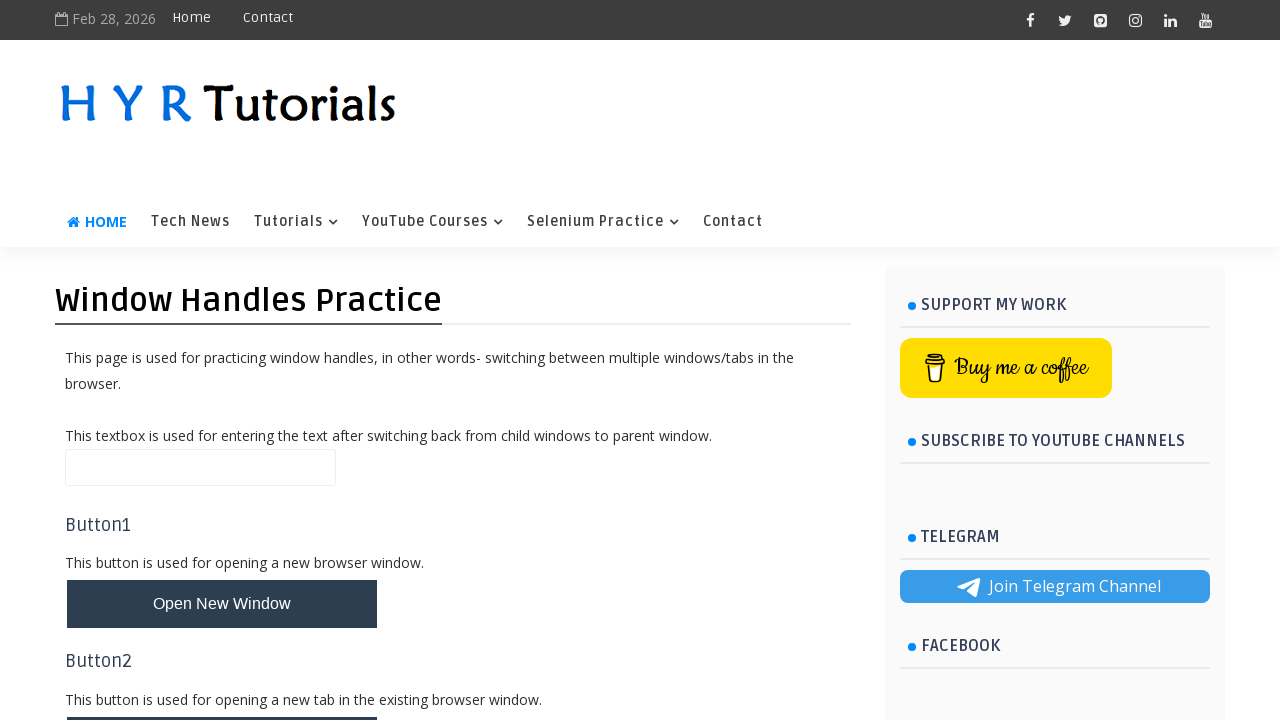

Clicked button to open new window at (222, 604) on button#newWindowBtn
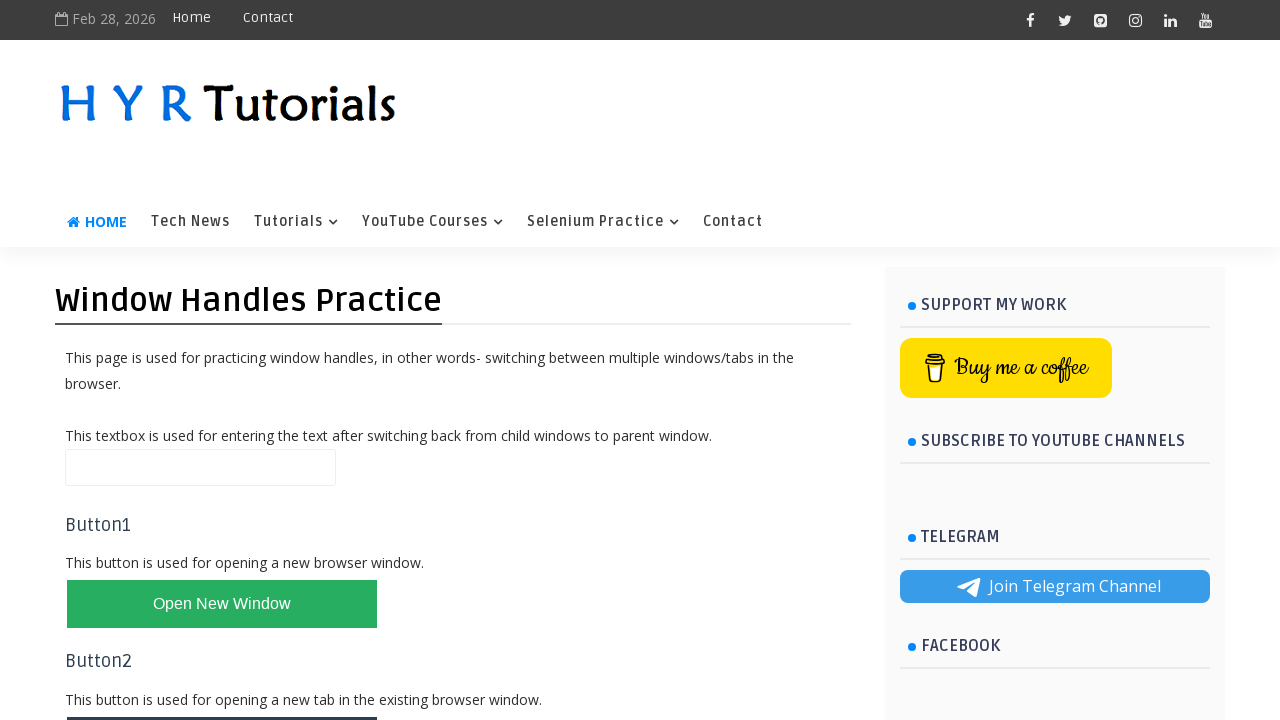

New window opened and obtained reference
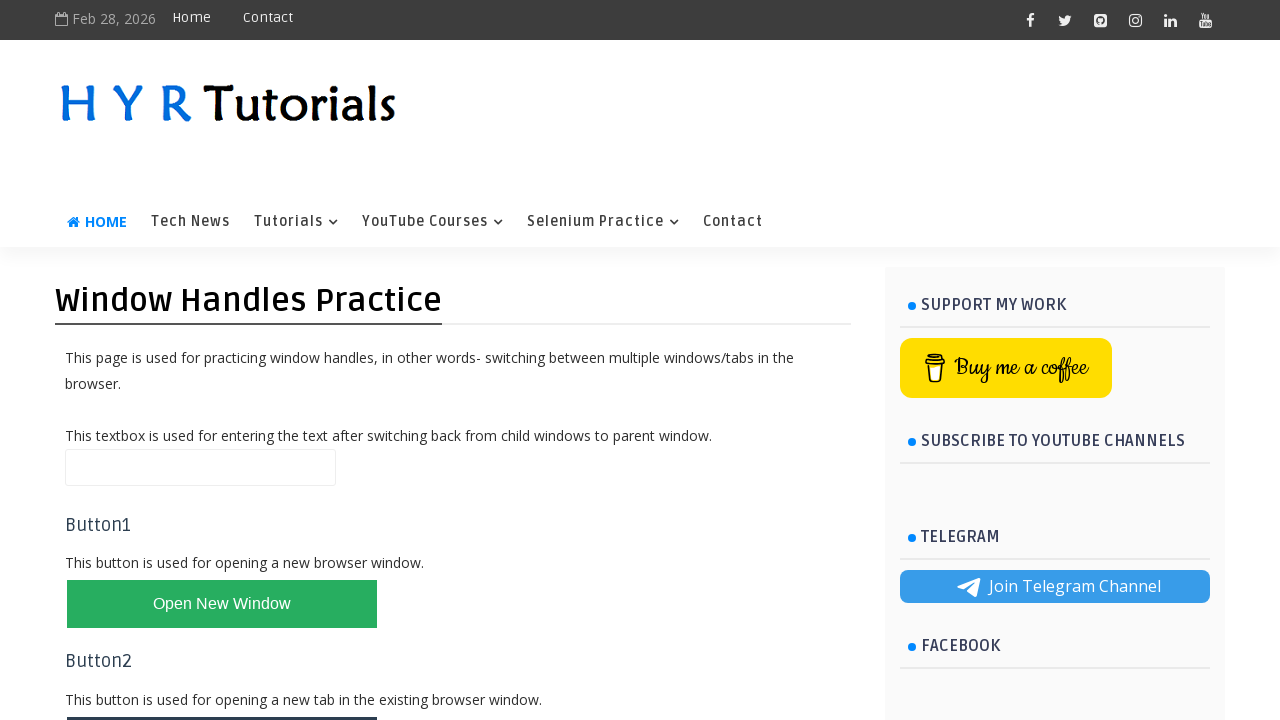

New window finished loading
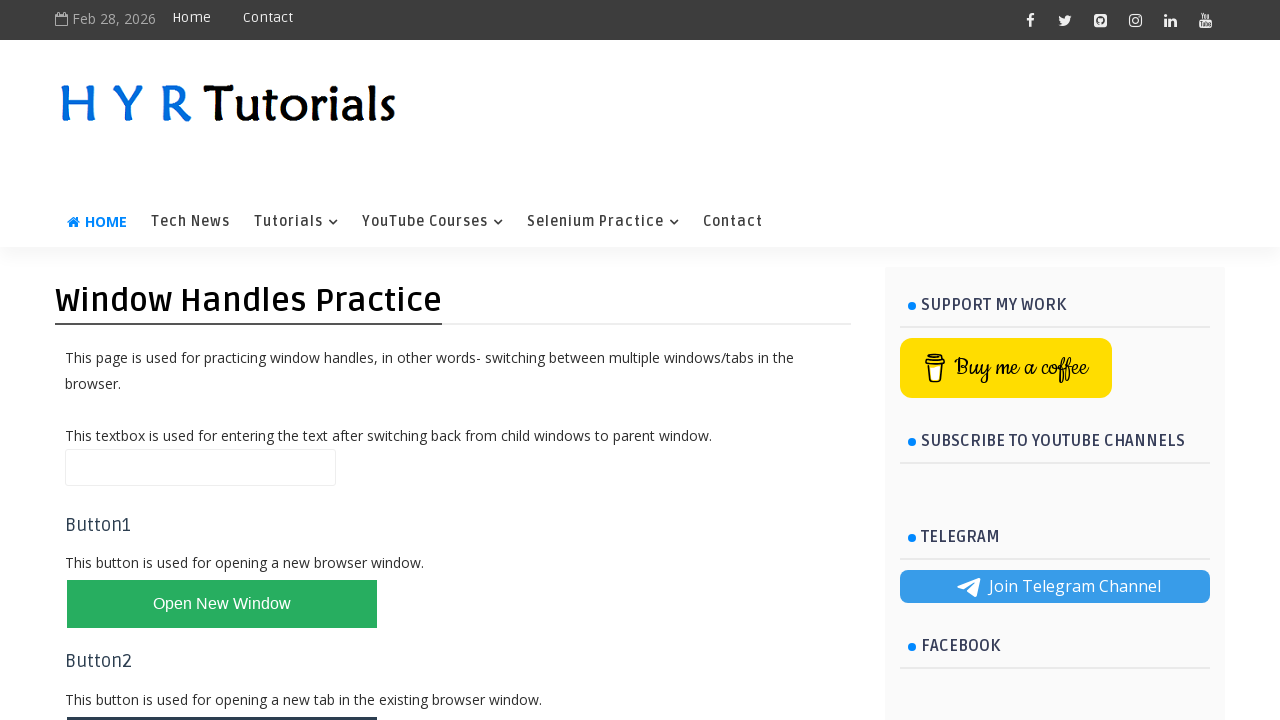

Closed the new window
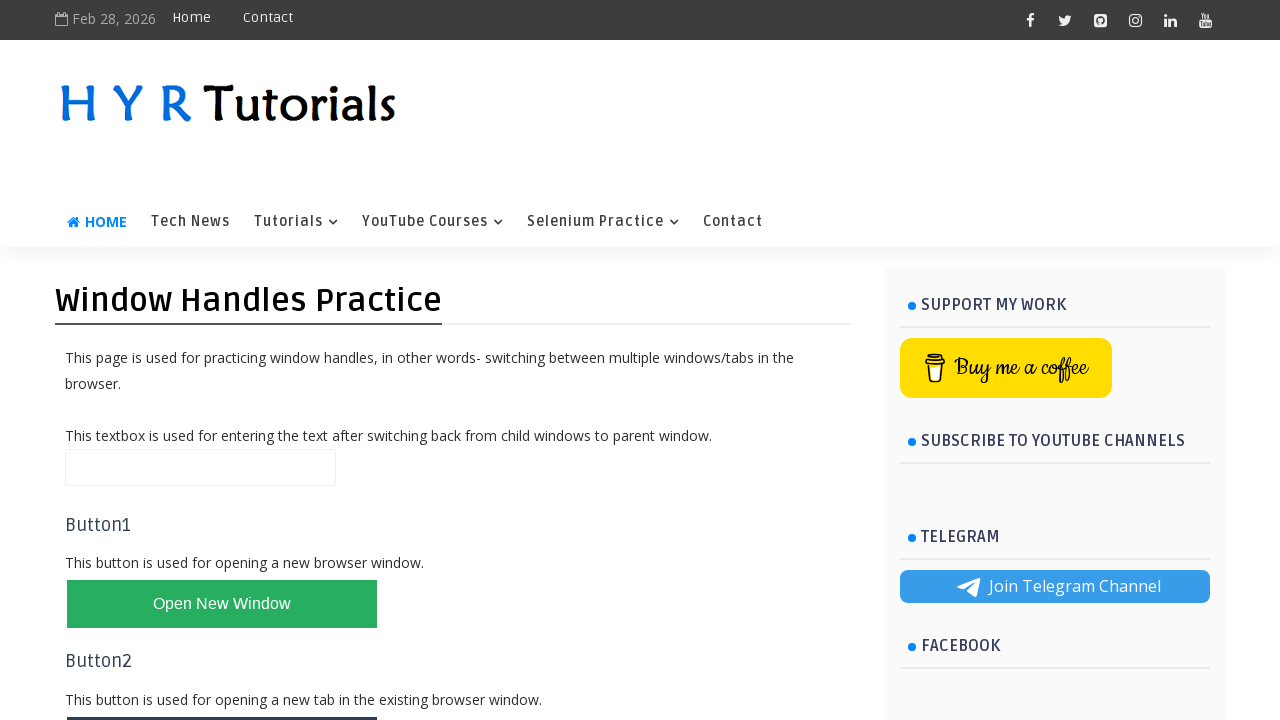

Switched back to original window and confirmed it is loaded
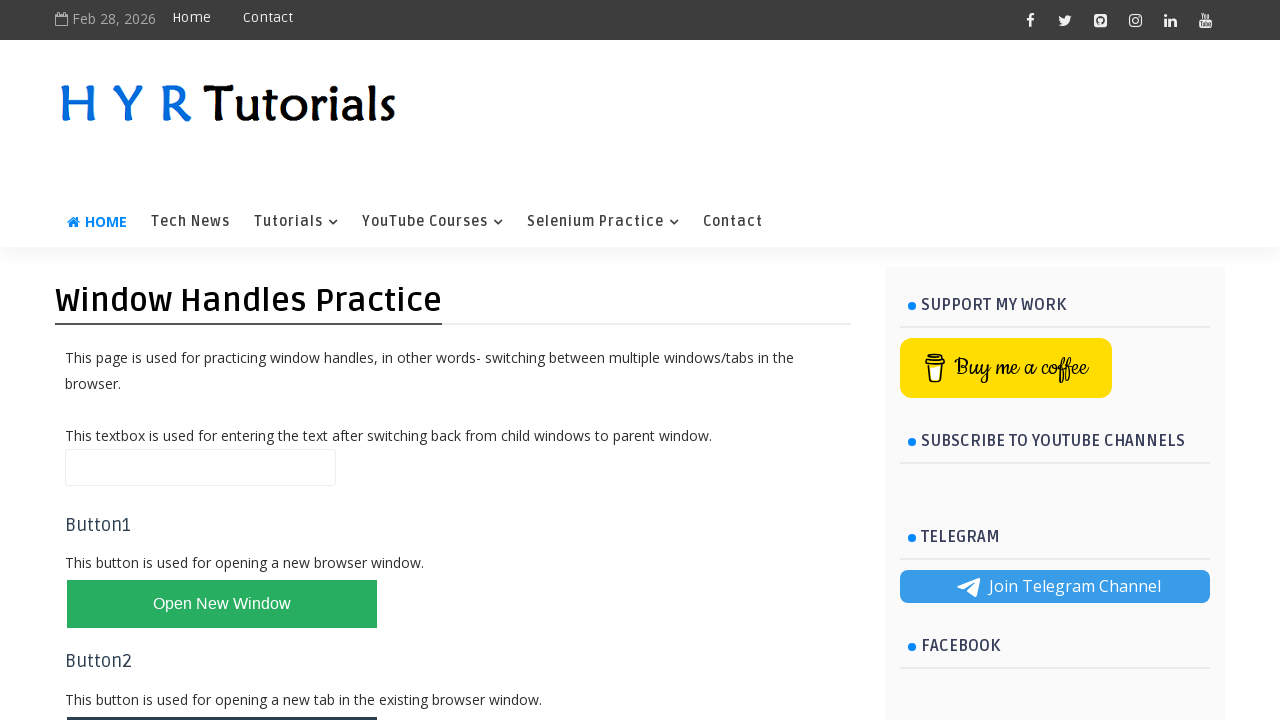

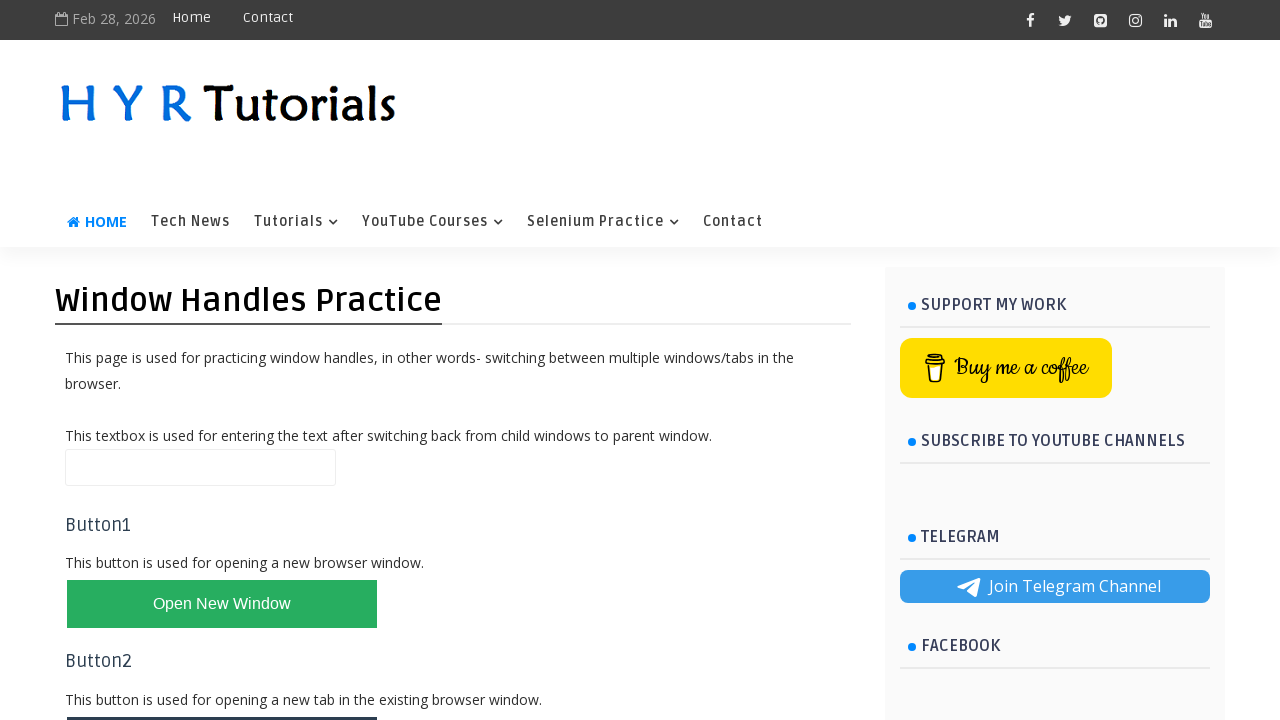